Navigates to the Sports.ru homepage and verifies the page title matches the expected Russian sports news title

Starting URL: https://www.sports.ru/

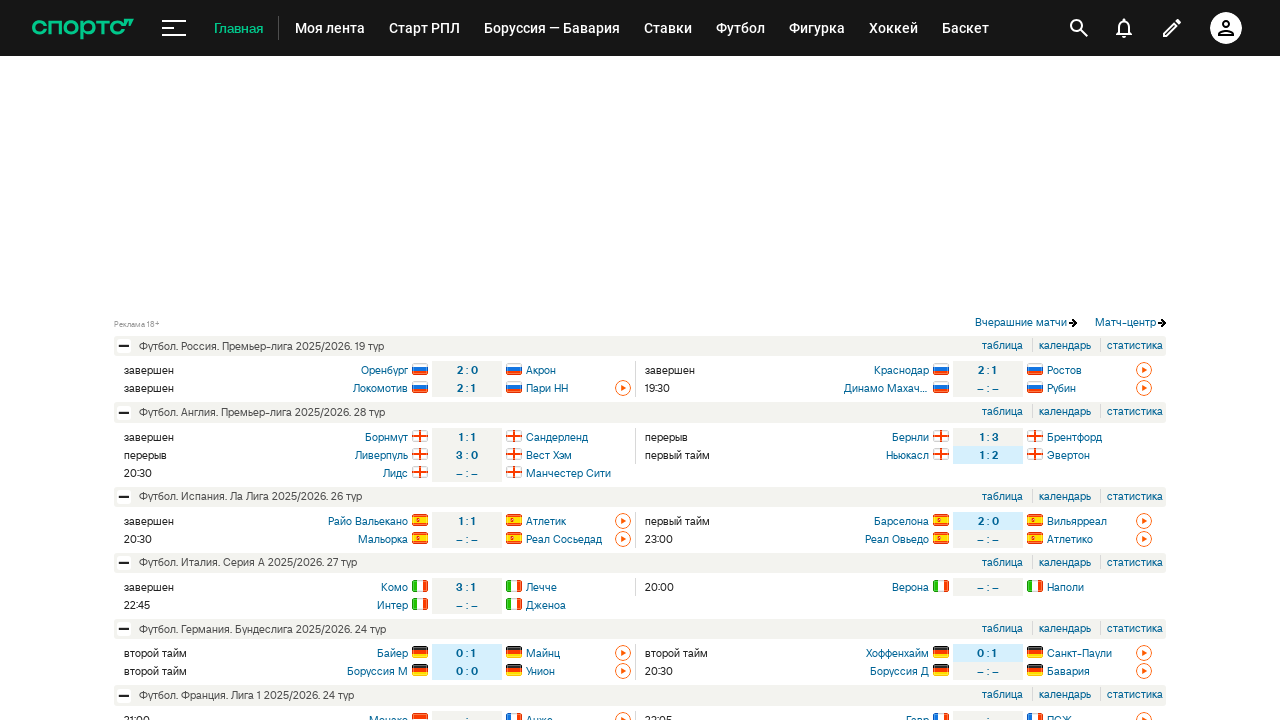

Navigated to Sports.ru homepage
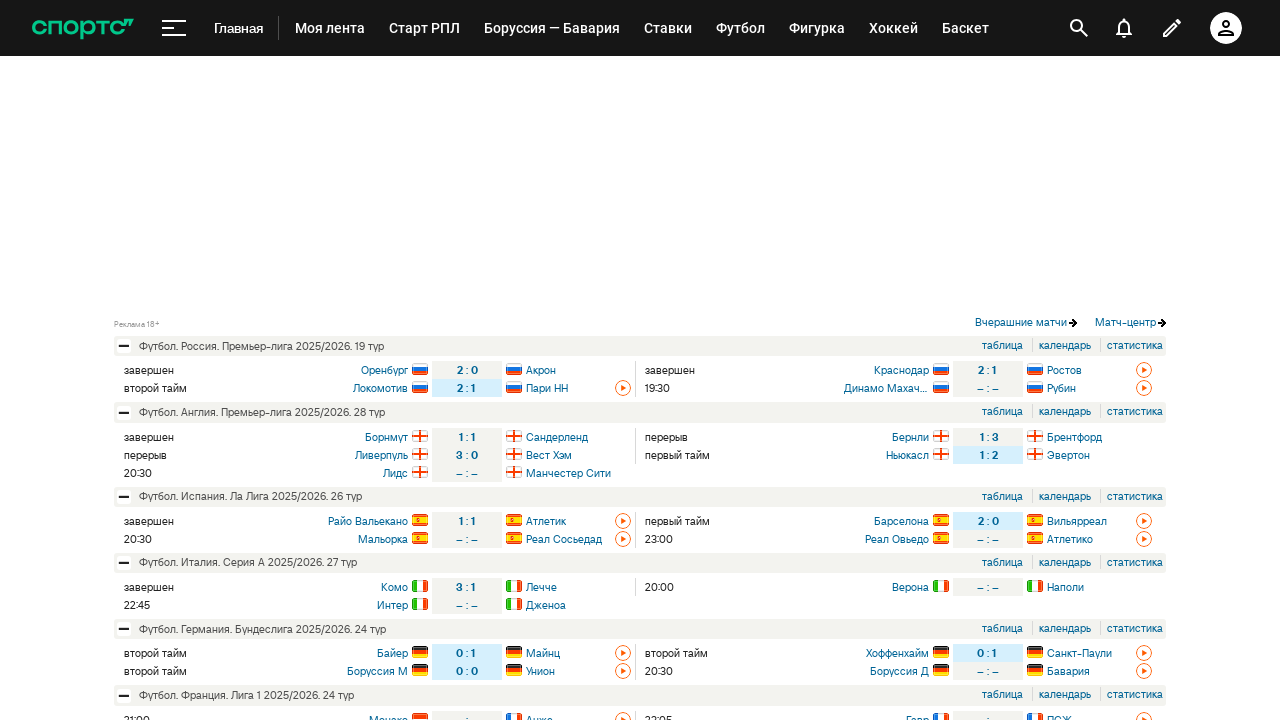

Verified page title matches expected Russian sports news title
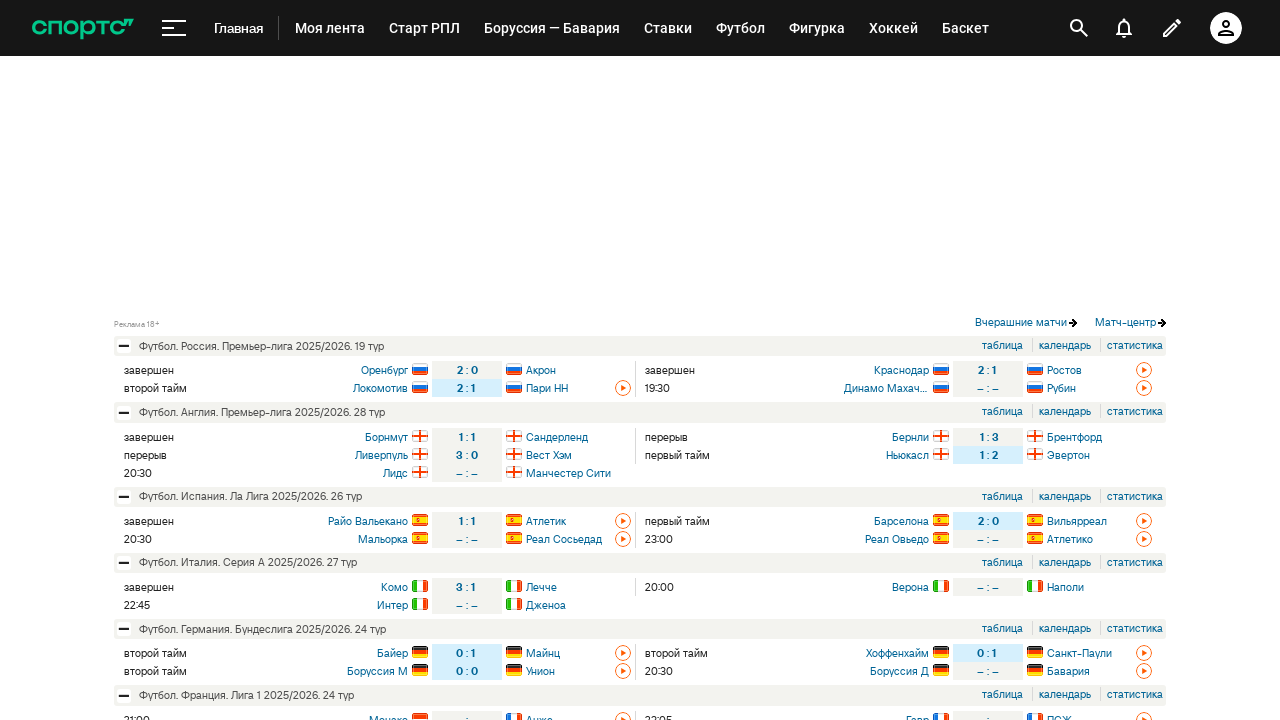

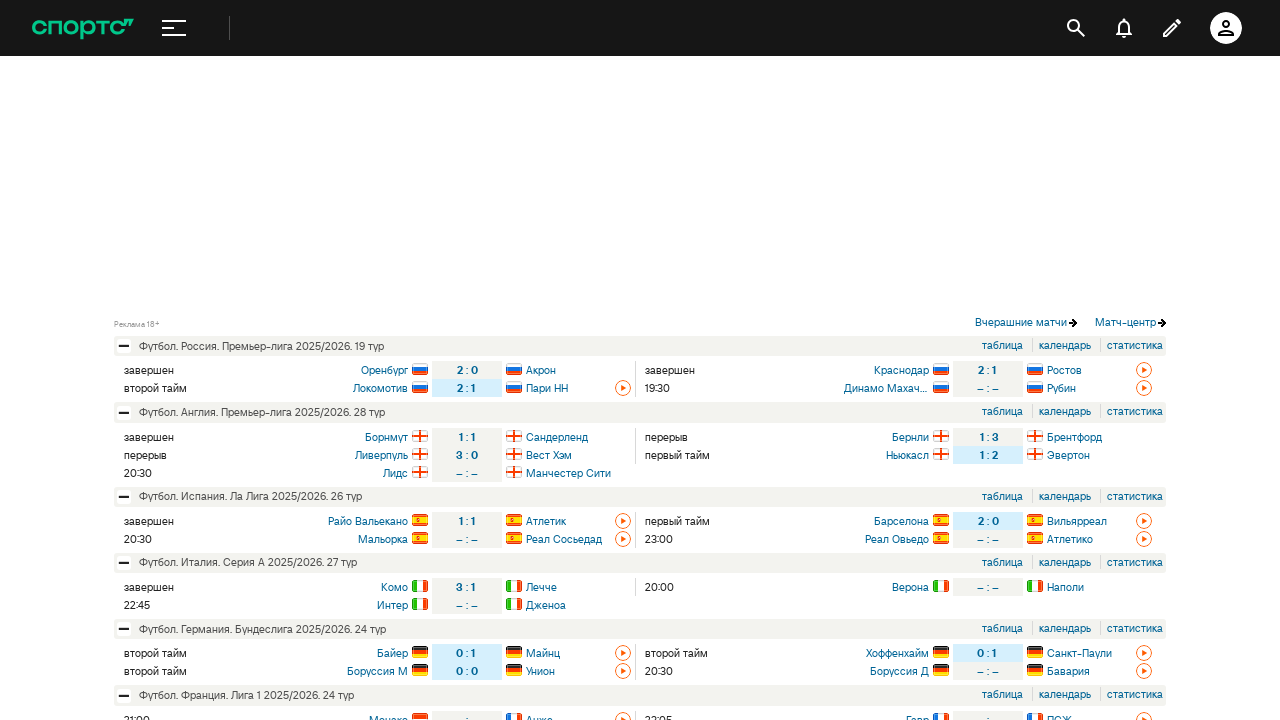